Demonstrates switching between parent frame and default content in iframe navigation

Starting URL: https://demo.guru99.com/test/guru99home/

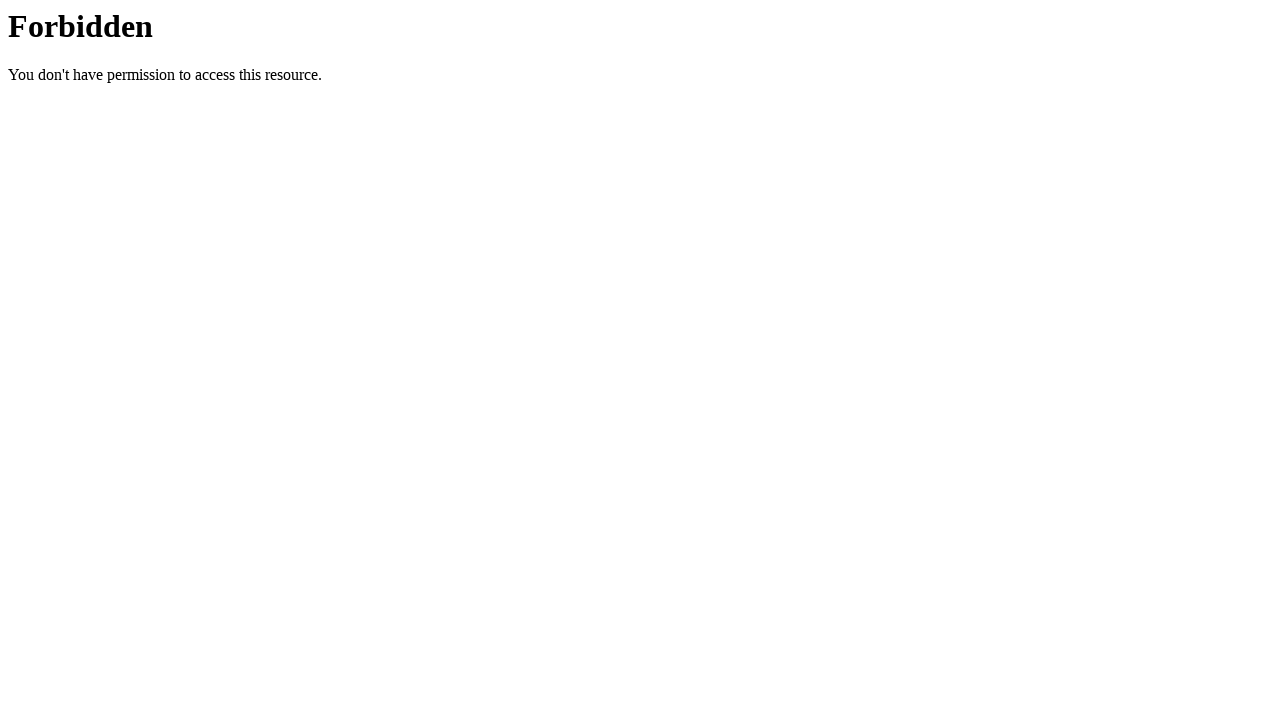

Test setup complete for IframeMainDemo - frame navigation concepts initialized
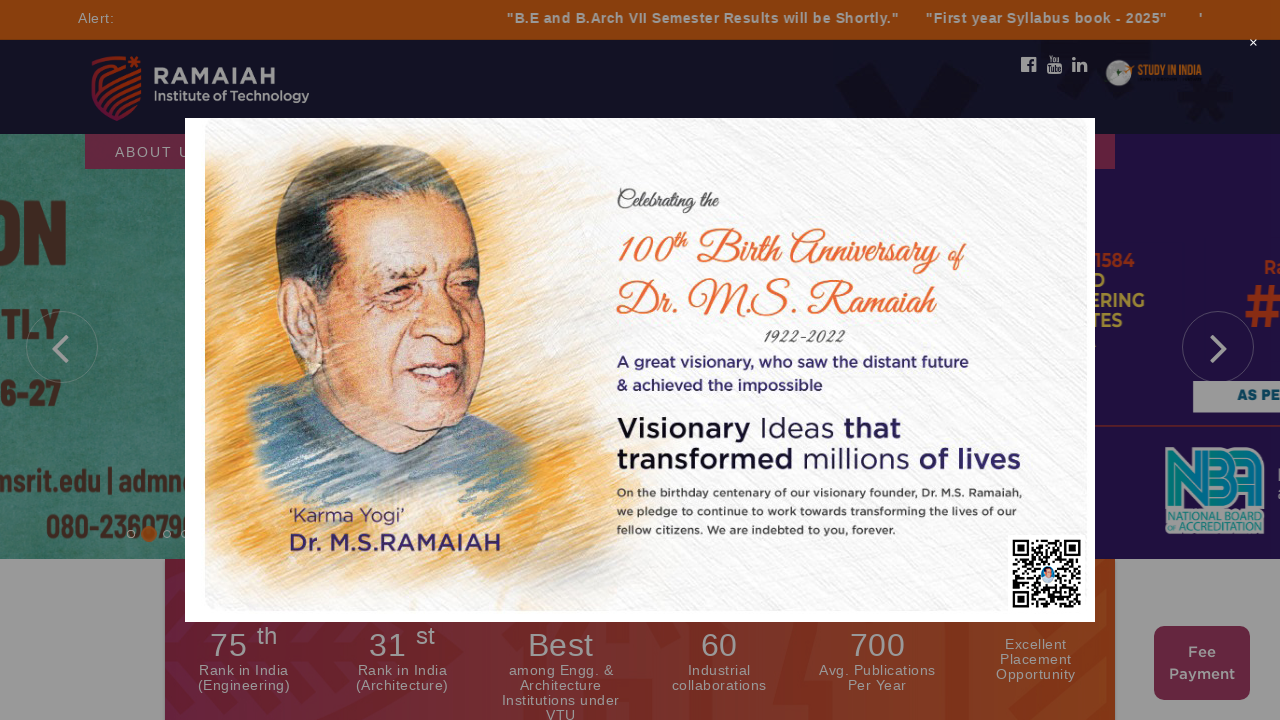

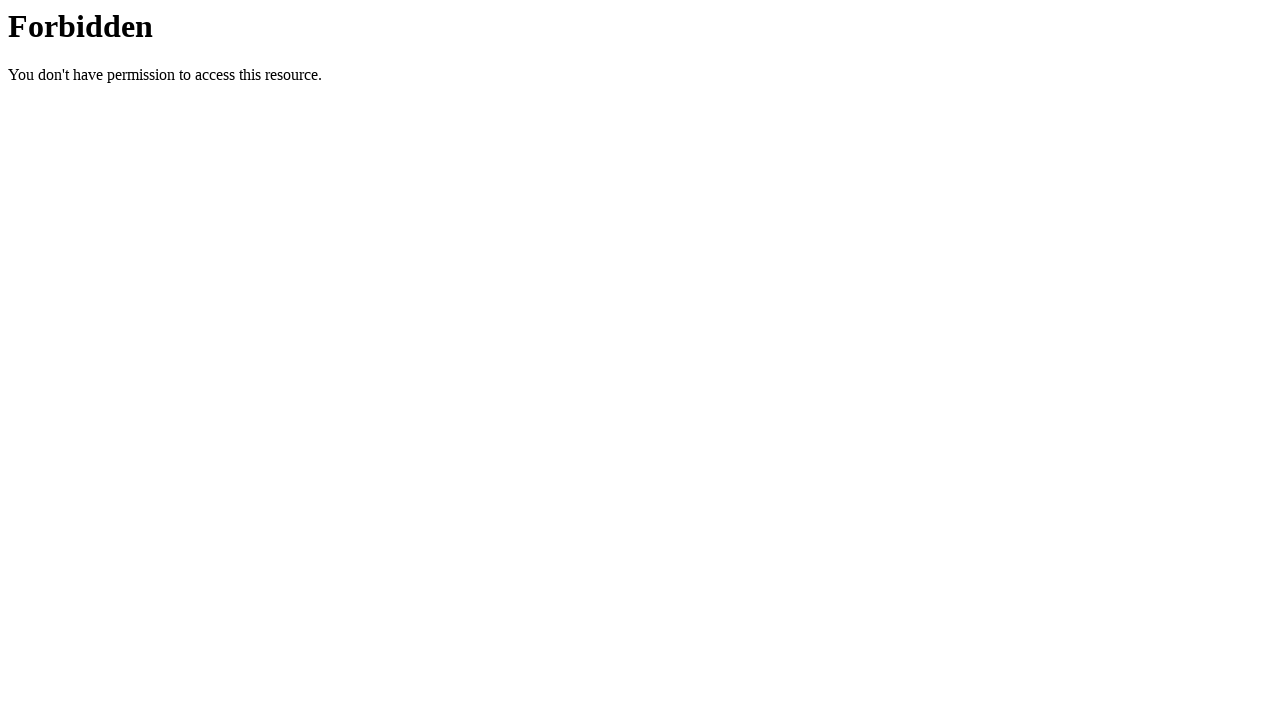